Tests a Todo app by clicking a checkbox to mark an item complete, adding a new todo item by typing in a text field and clicking an add button, then verifying the total count of todos is 6.

Starting URL: https://lambdatest.github.io/sample-todo-app/

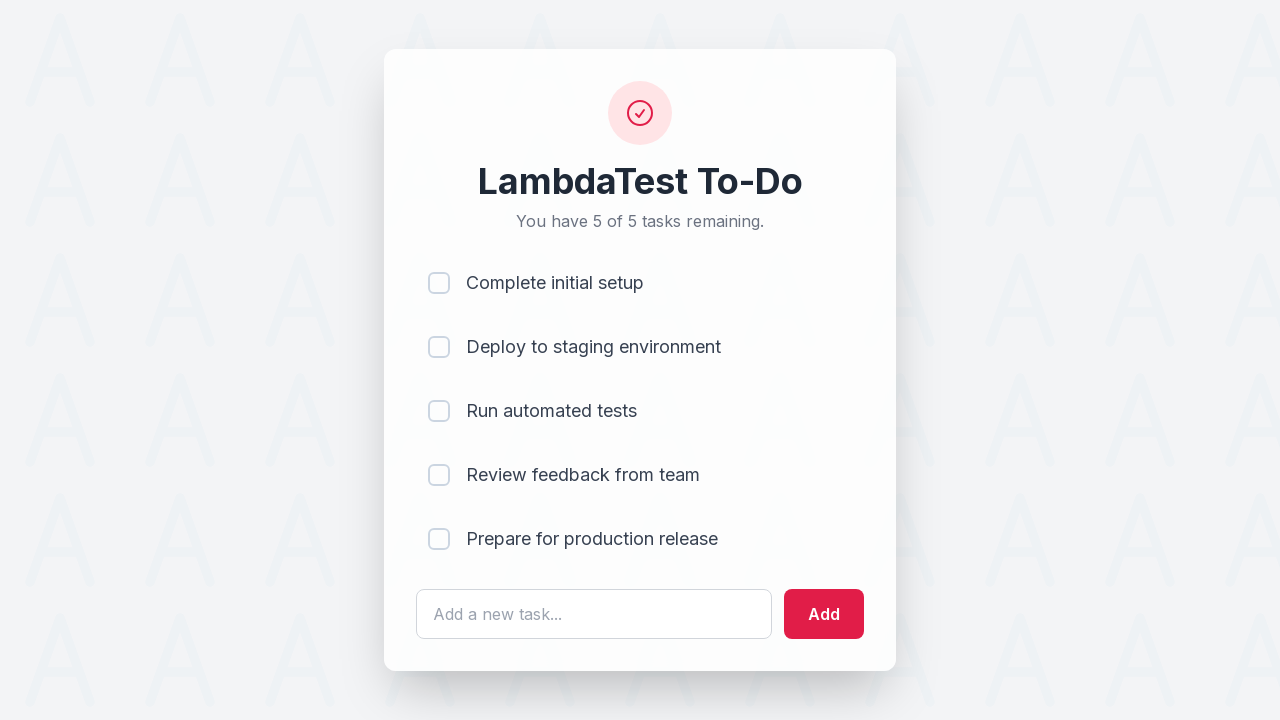

Clicked checkbox for first todo item to mark it complete at (439, 283) on input[name='li1']
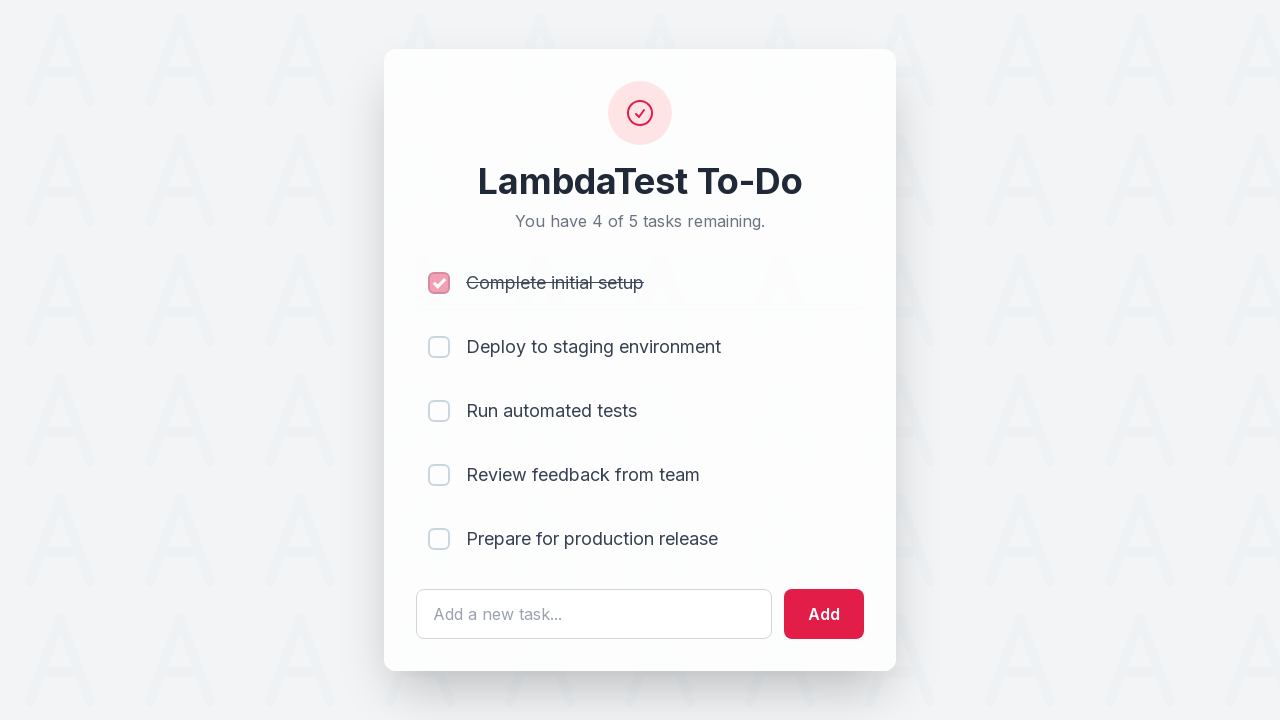

Verified that checkbox is checked
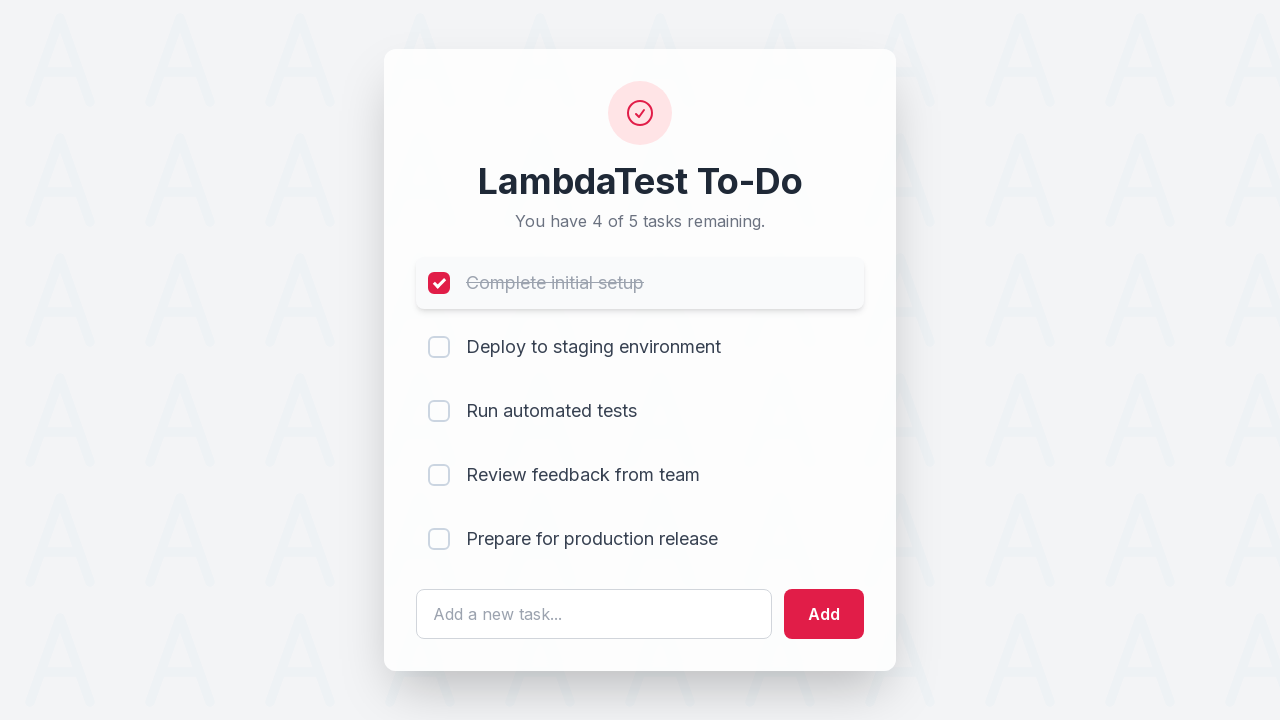

Filled text field with 'New Item' on #sampletodotext
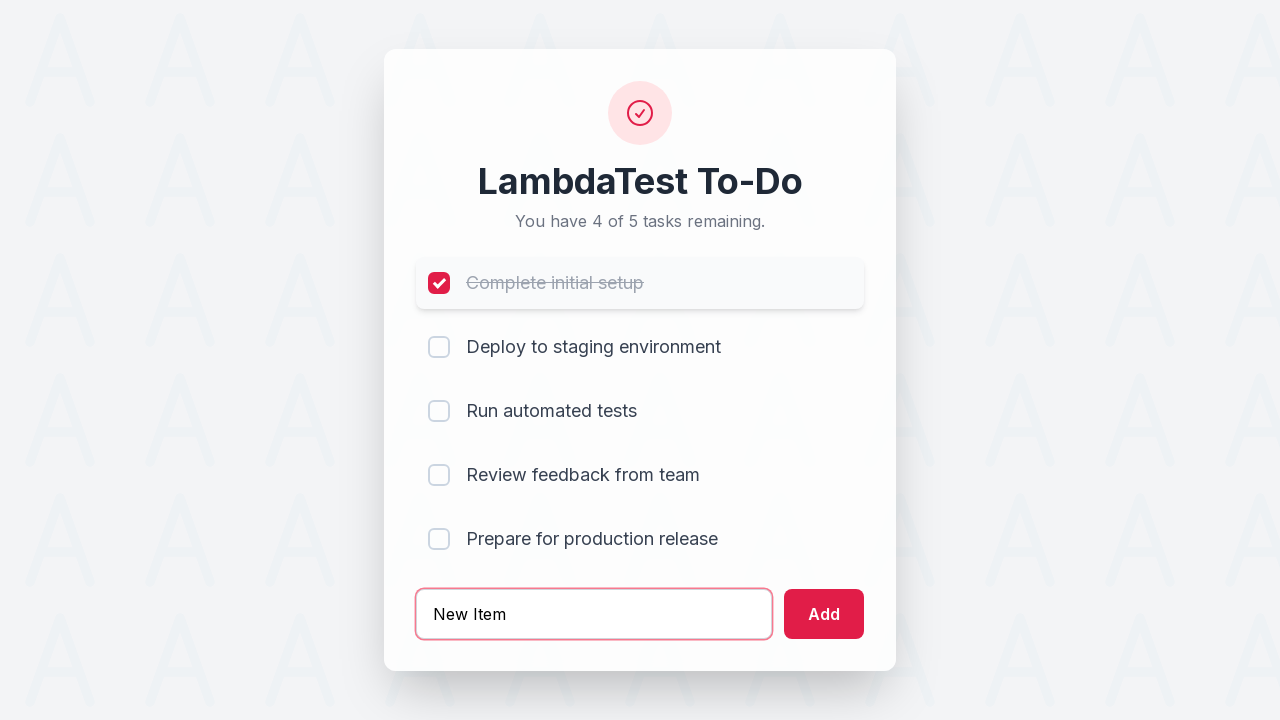

Clicked add button to create new todo item at (824, 614) on #addbutton
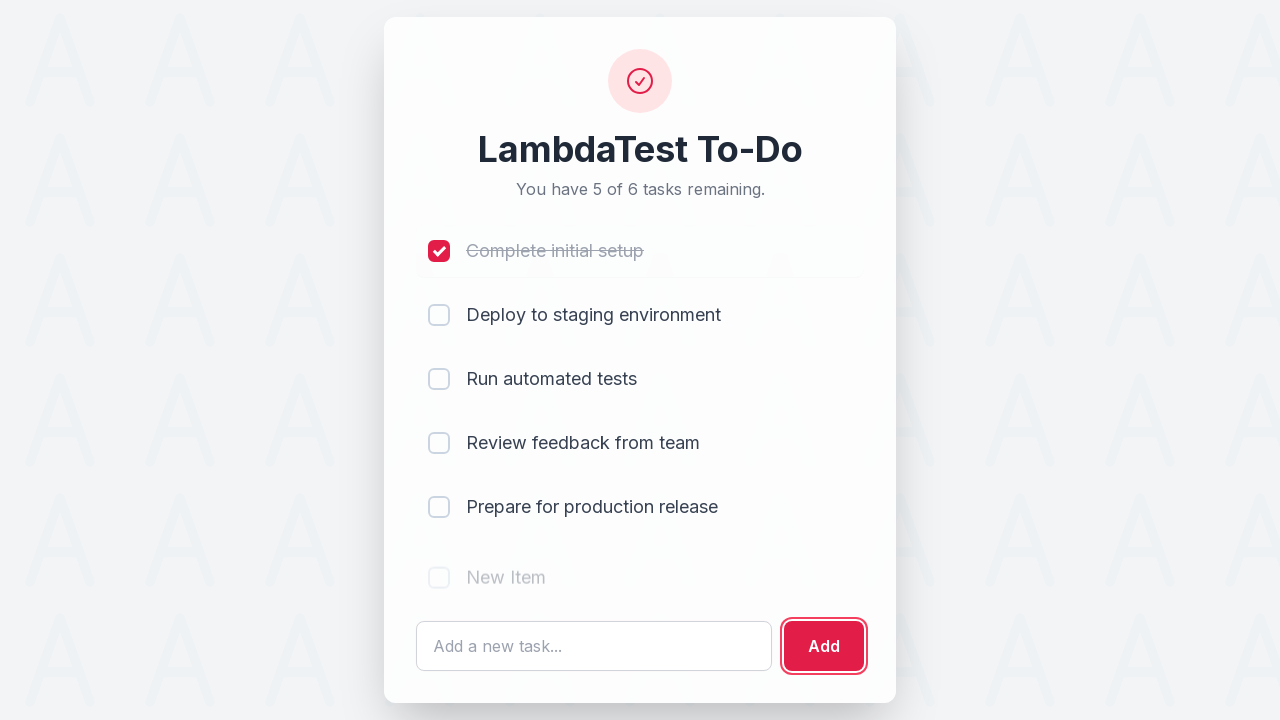

Verified that total todo count is 6
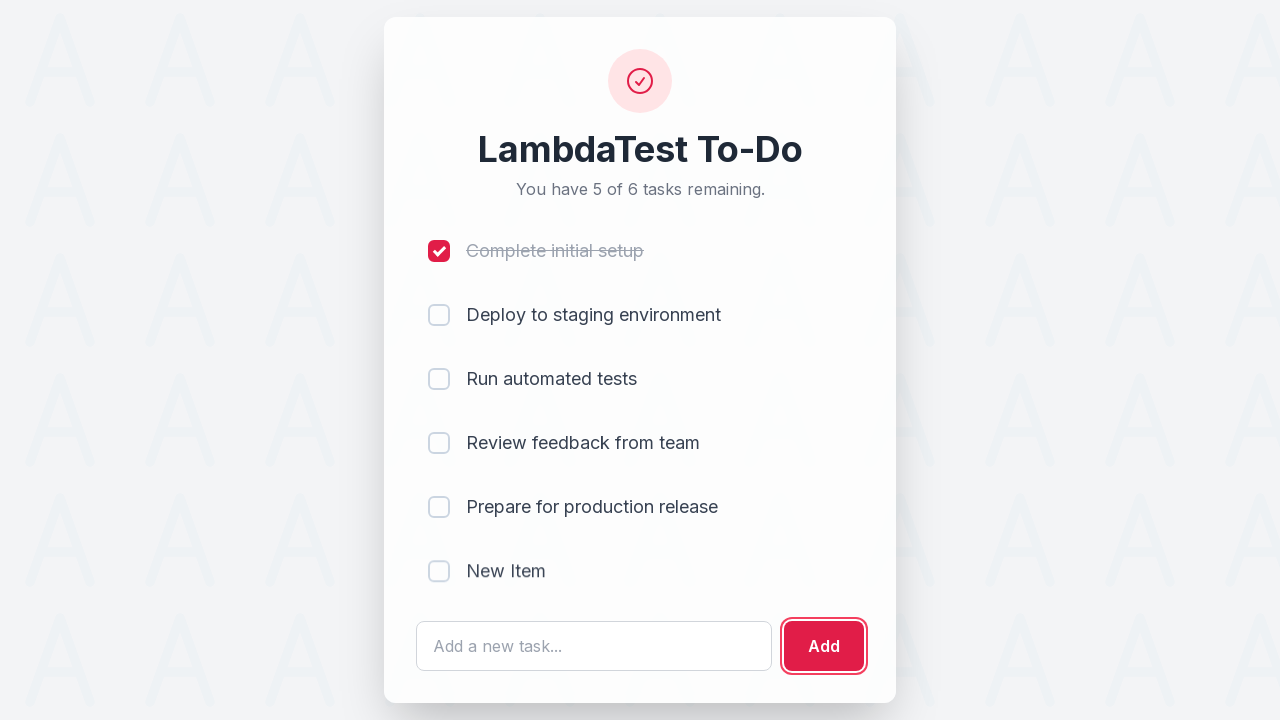

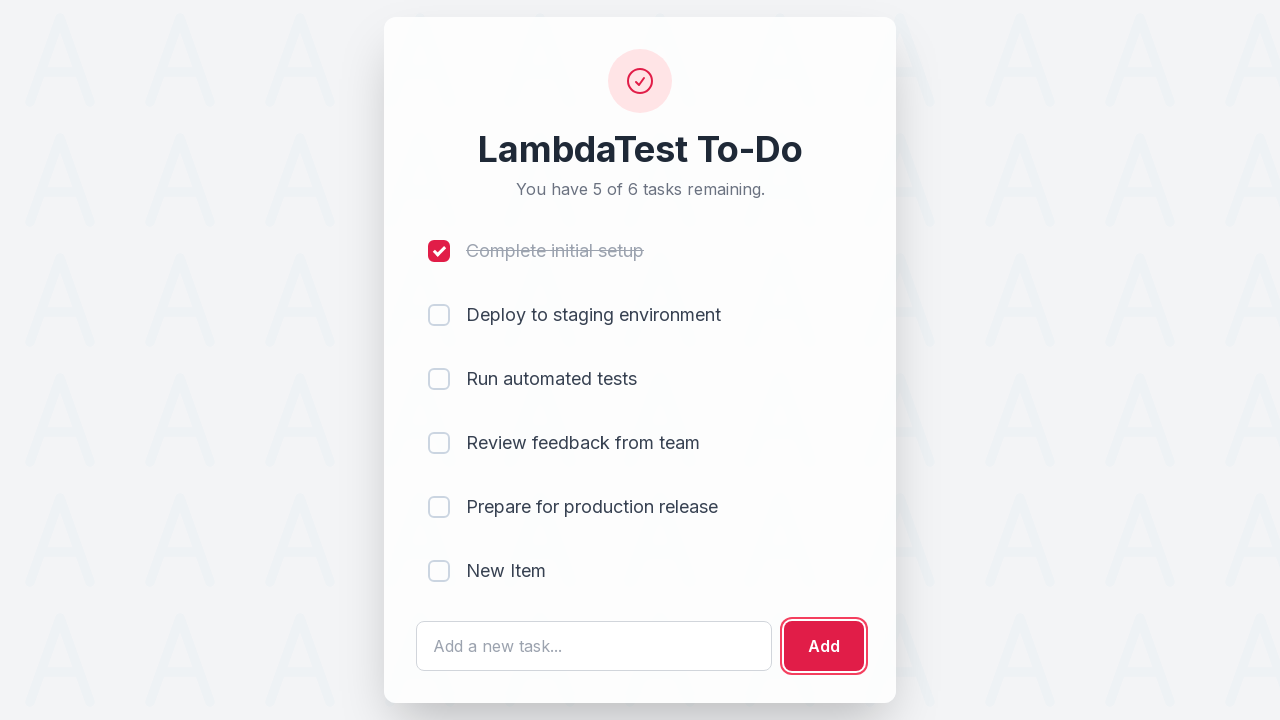